Tests web table sorting by clicking column headers to sort data and verify the results

Starting URL: https://the-internet.herokuapp.com/tables

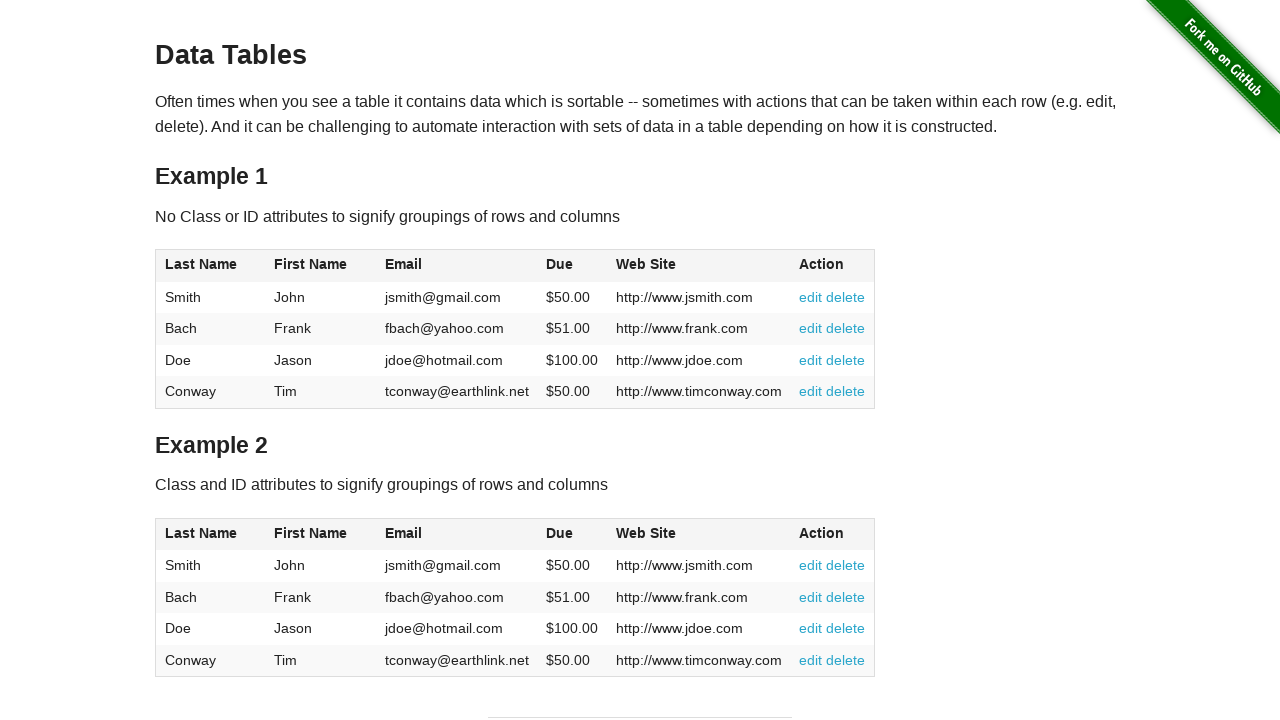

Located the first table on the page
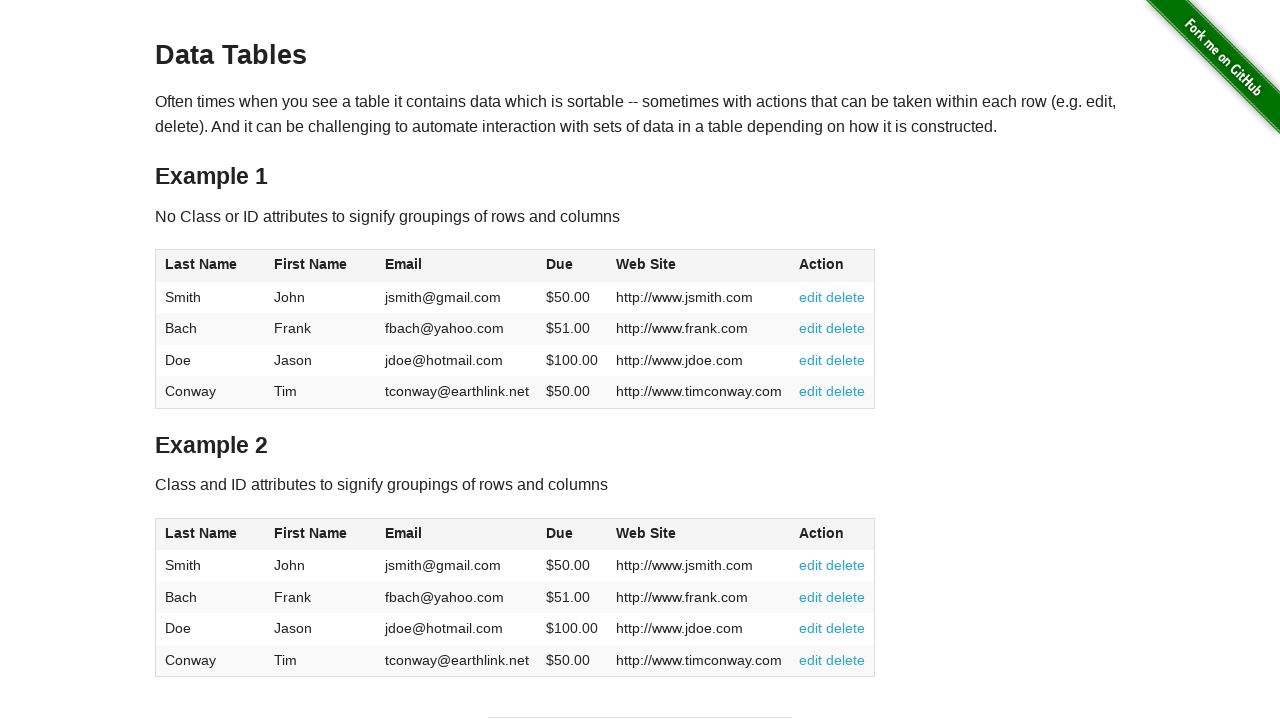

Located the 'Due' column header (4th column)
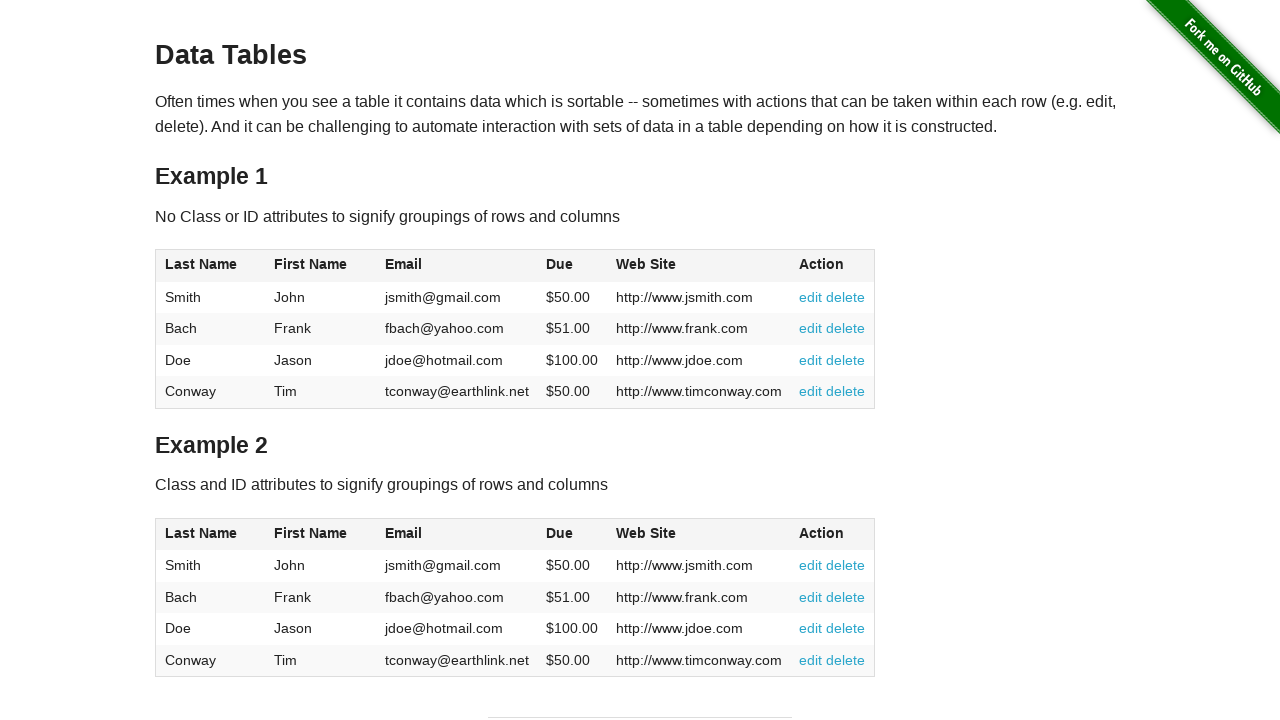

Clicked 'Due' column header to sort ascending at (572, 266) on table >> nth=0 >> thead th >> nth=3
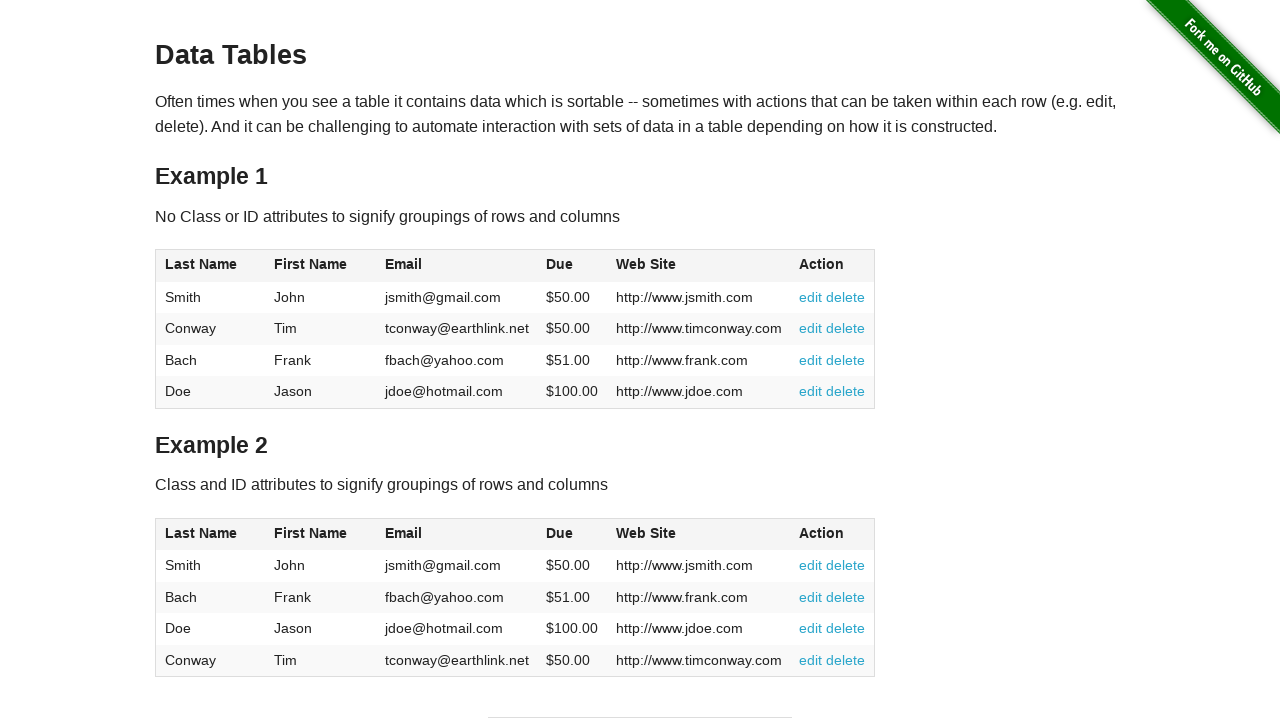

Clicked 'Due' column header again to sort descending at (572, 266) on table >> nth=0 >> thead th >> nth=3
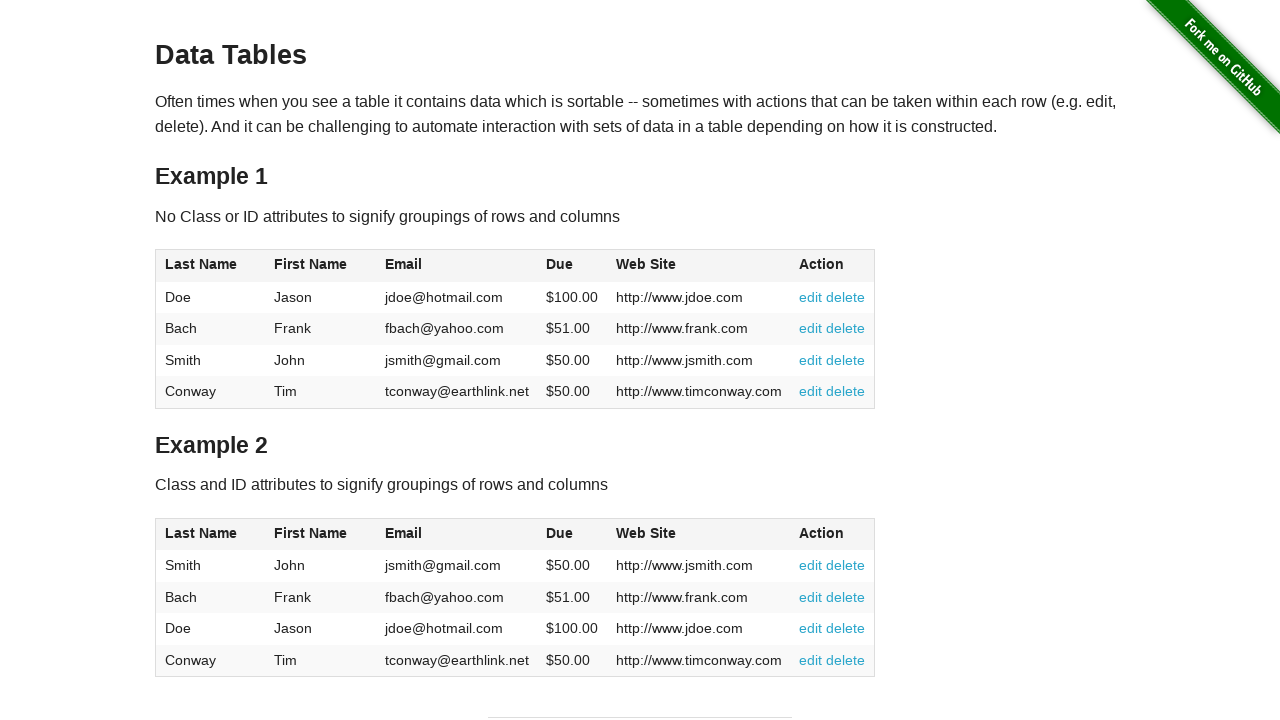

Located the first data row to verify sorting results
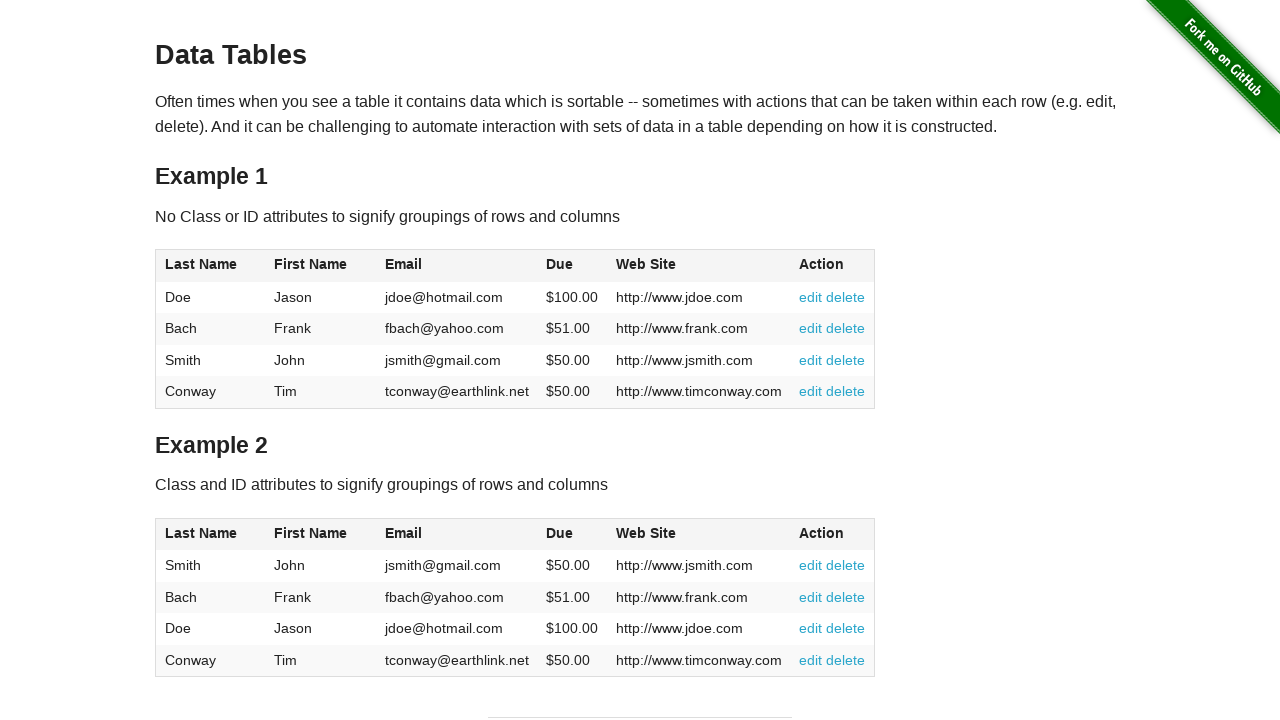

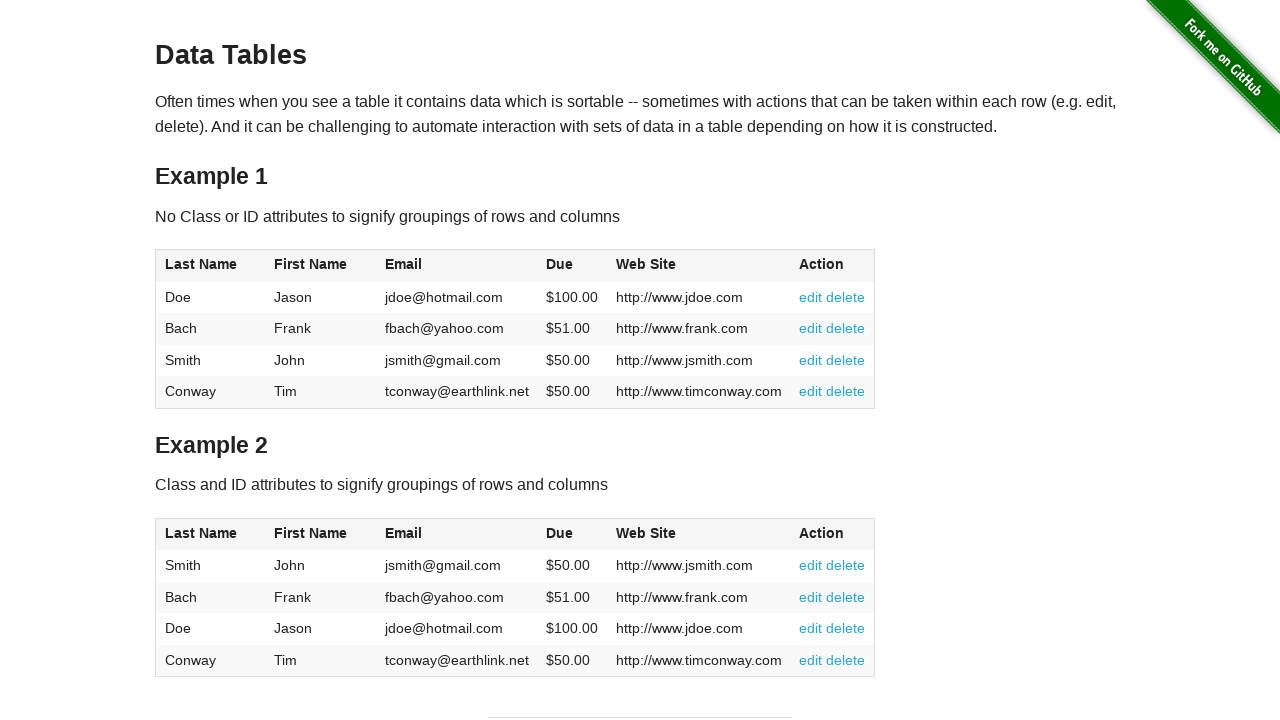